Tests A/B test opt-out by setting the opt-out cookie before navigating to the split test page, then verifying the page shows the non-A/B test version.

Starting URL: http://the-internet.herokuapp.com

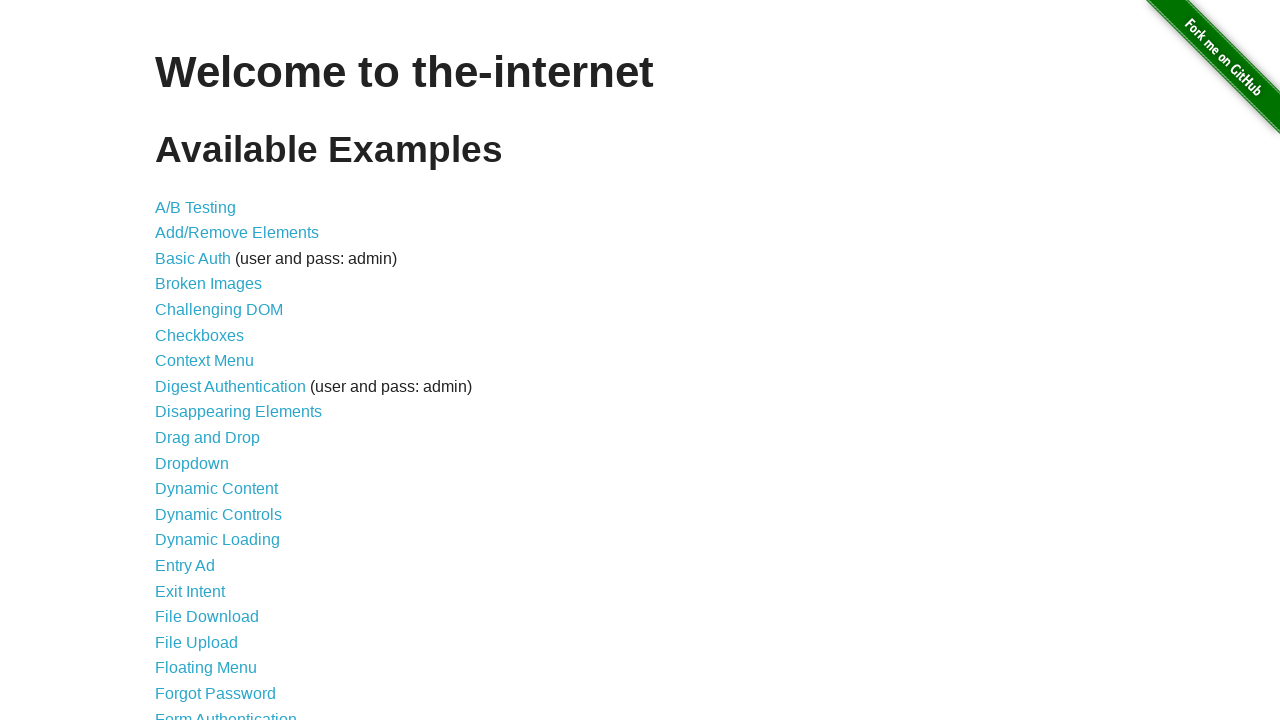

Added optimizelyOptOut cookie to opt out of A/B test
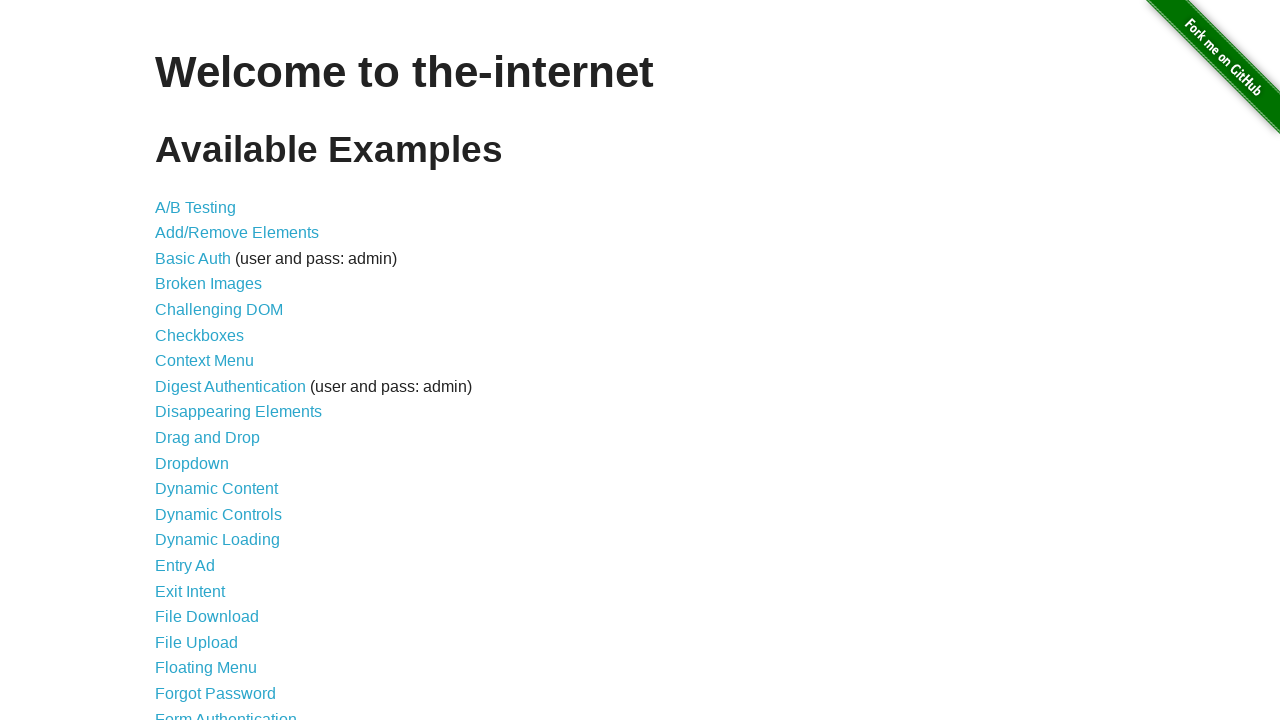

Navigated to A/B test page
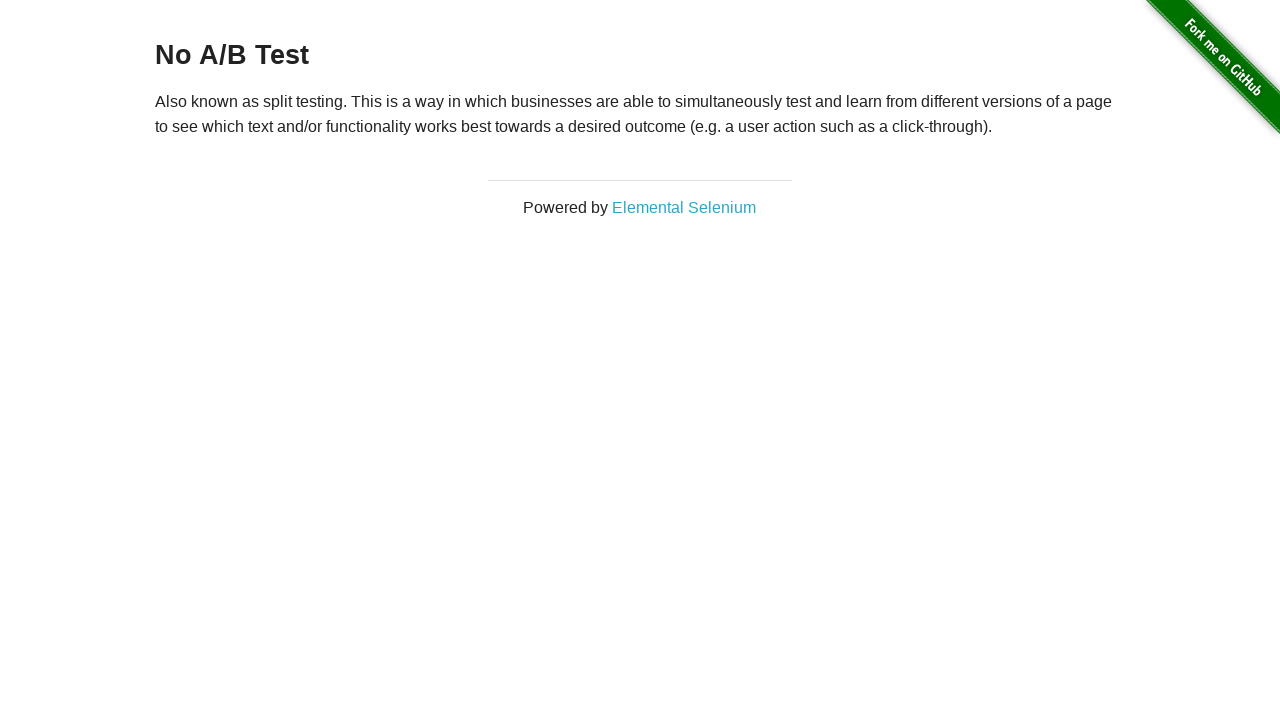

Retrieved heading text from page
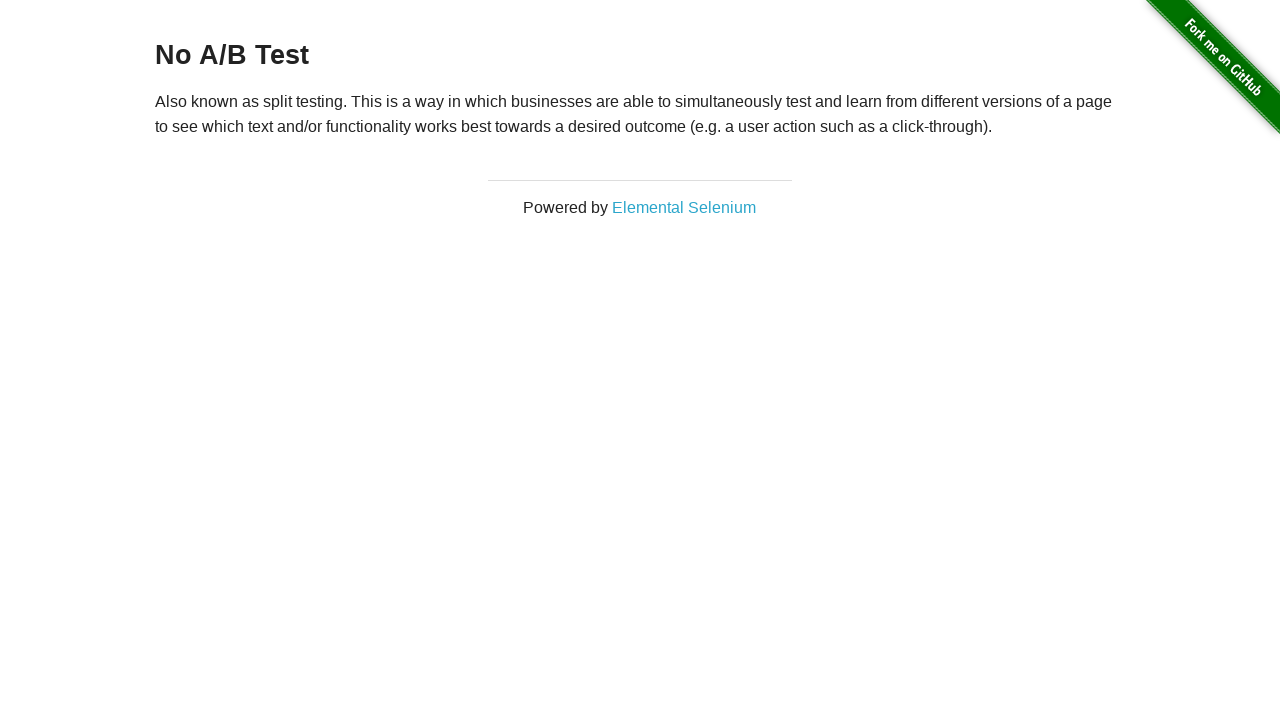

Verified page displays 'No A/B Test' heading, confirming opt-out was successful
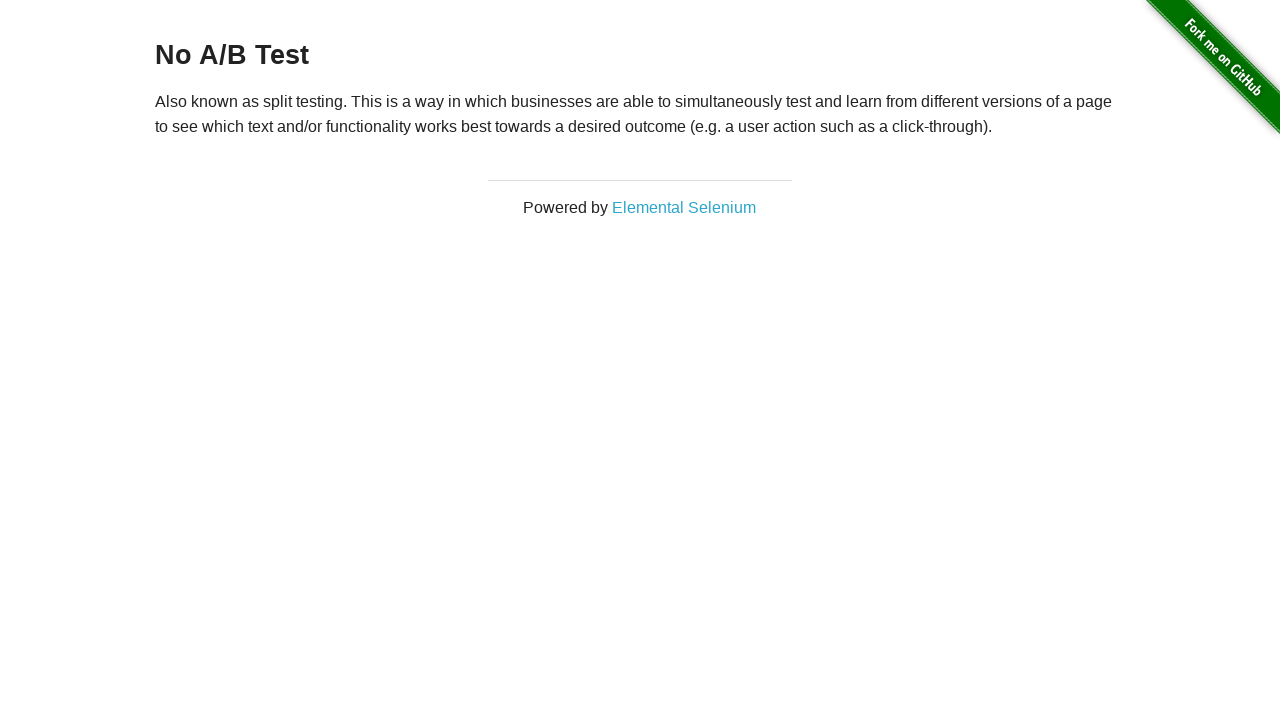

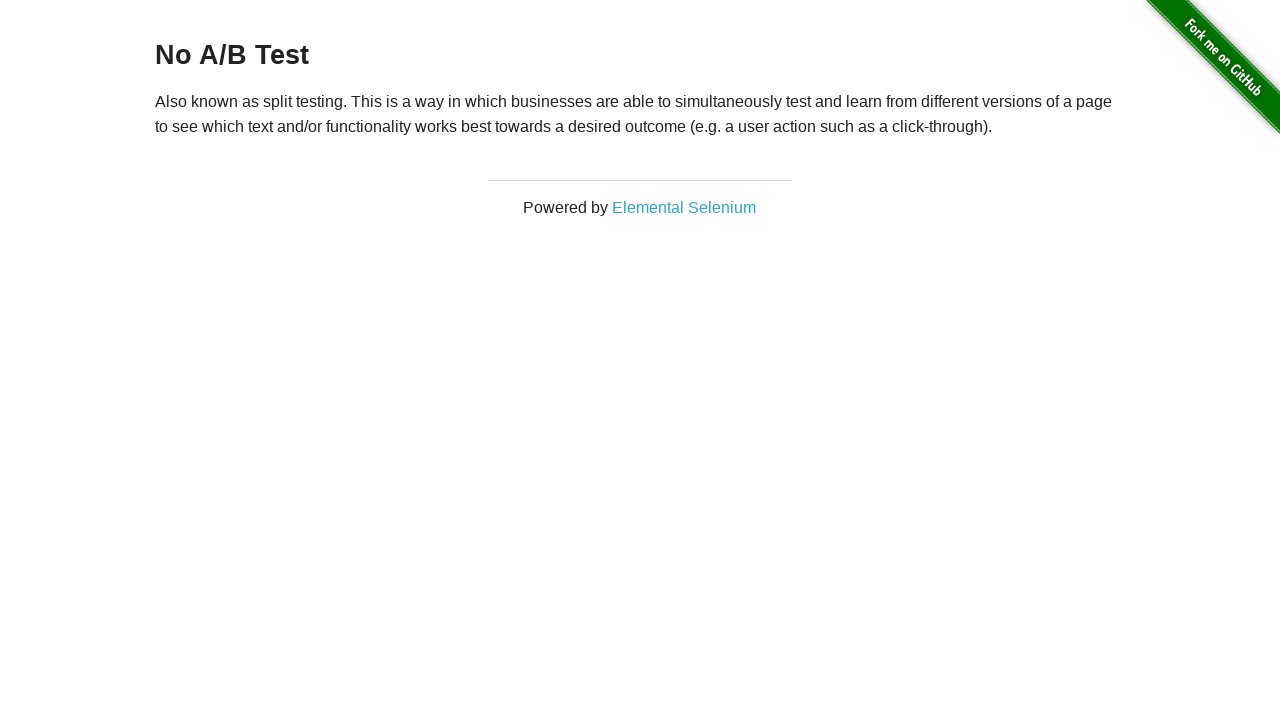